Opens a new browser window with a message by clicking the "New Window Message" button, switches to it, then closes it and returns to the original window.

Starting URL: https://demoqa.com/browser-windows

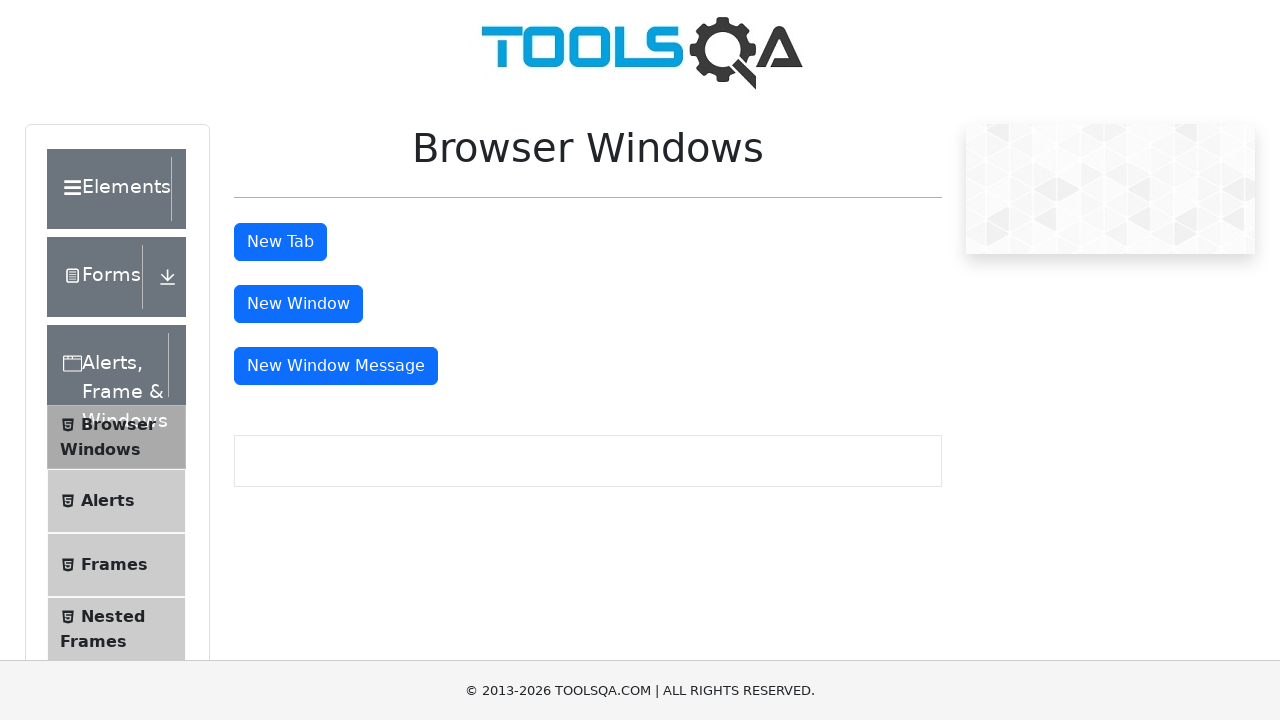

Clicked 'New Window Message' button to open new window at (336, 366) on #messageWindowButton
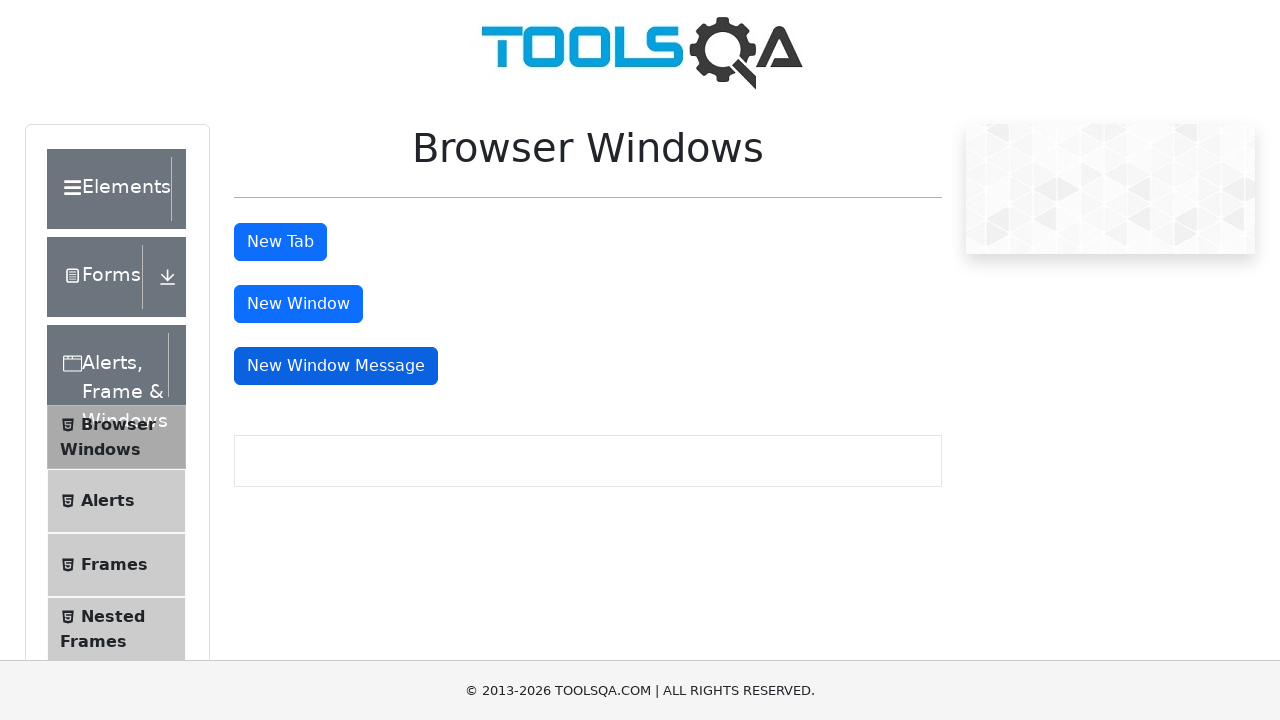

Captured new window/page object
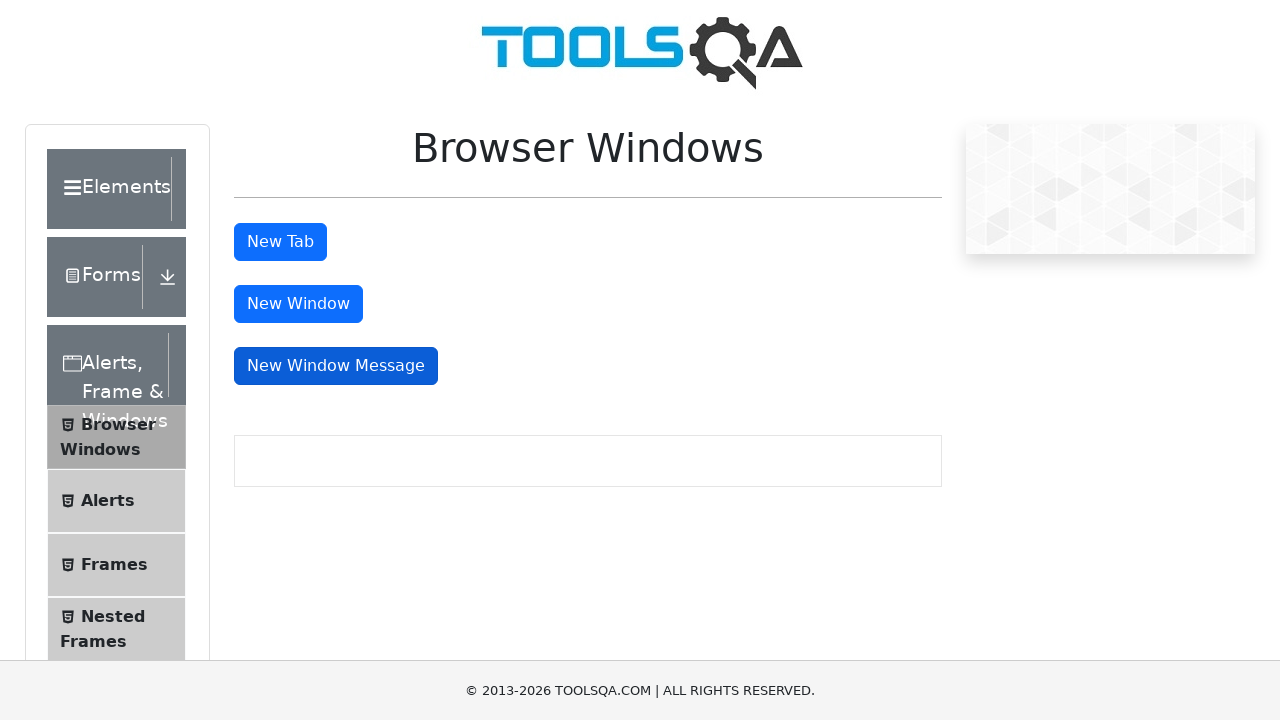

New window finished loading
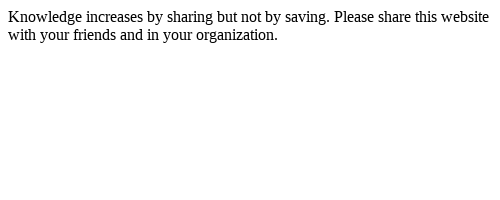

Closed the new window and returned to original window
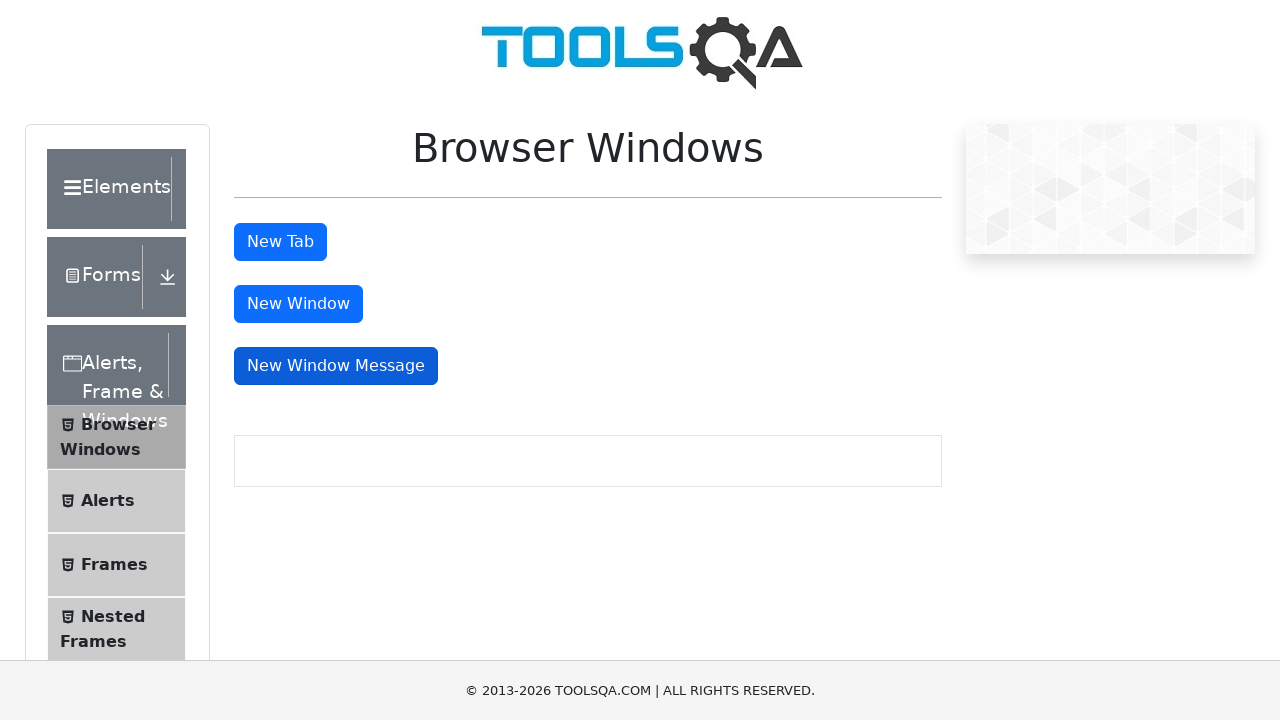

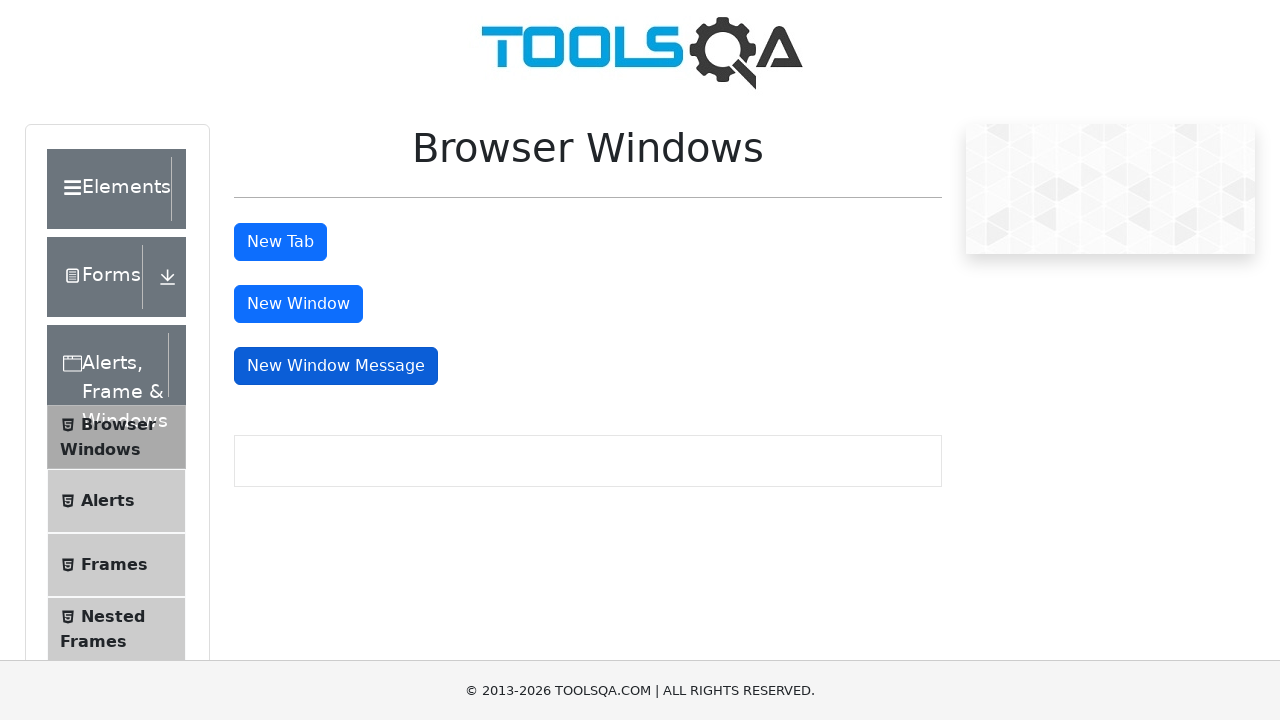